Simple test that navigates to Platzi website and verifies the page loads successfully

Starting URL: https://www.platzi.com

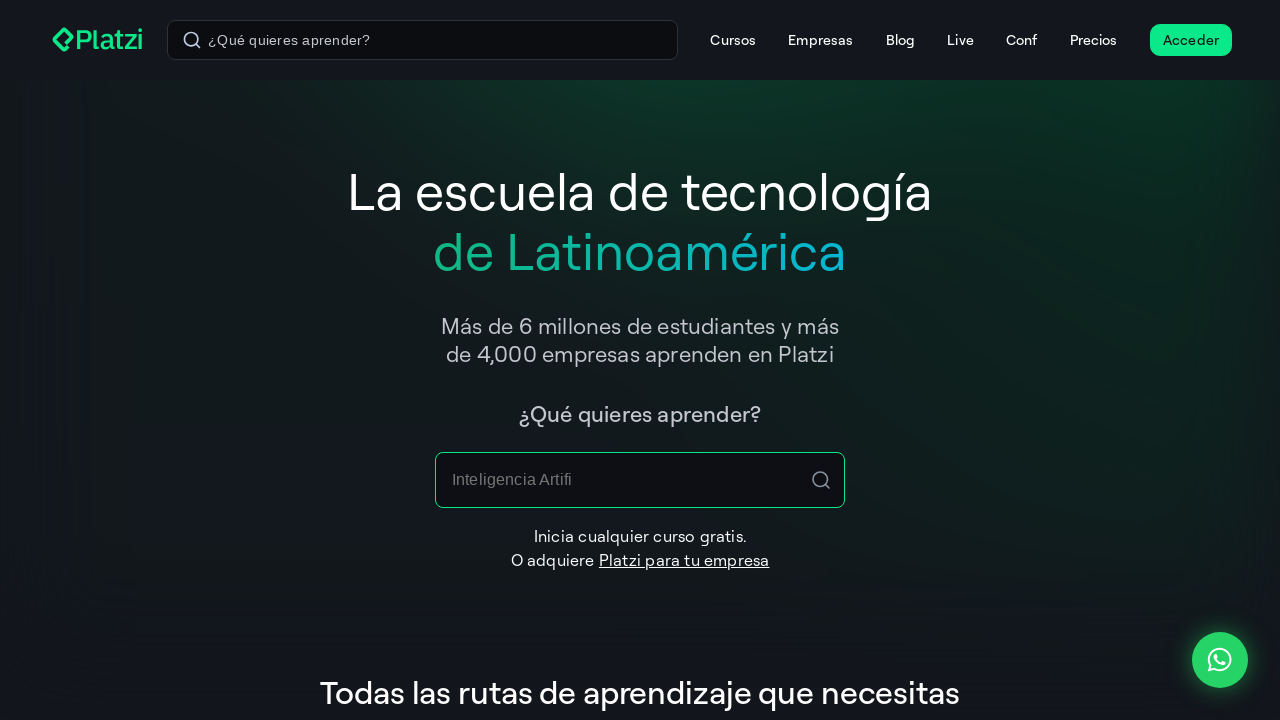

Platzi website page loaded successfully (DOM content loaded)
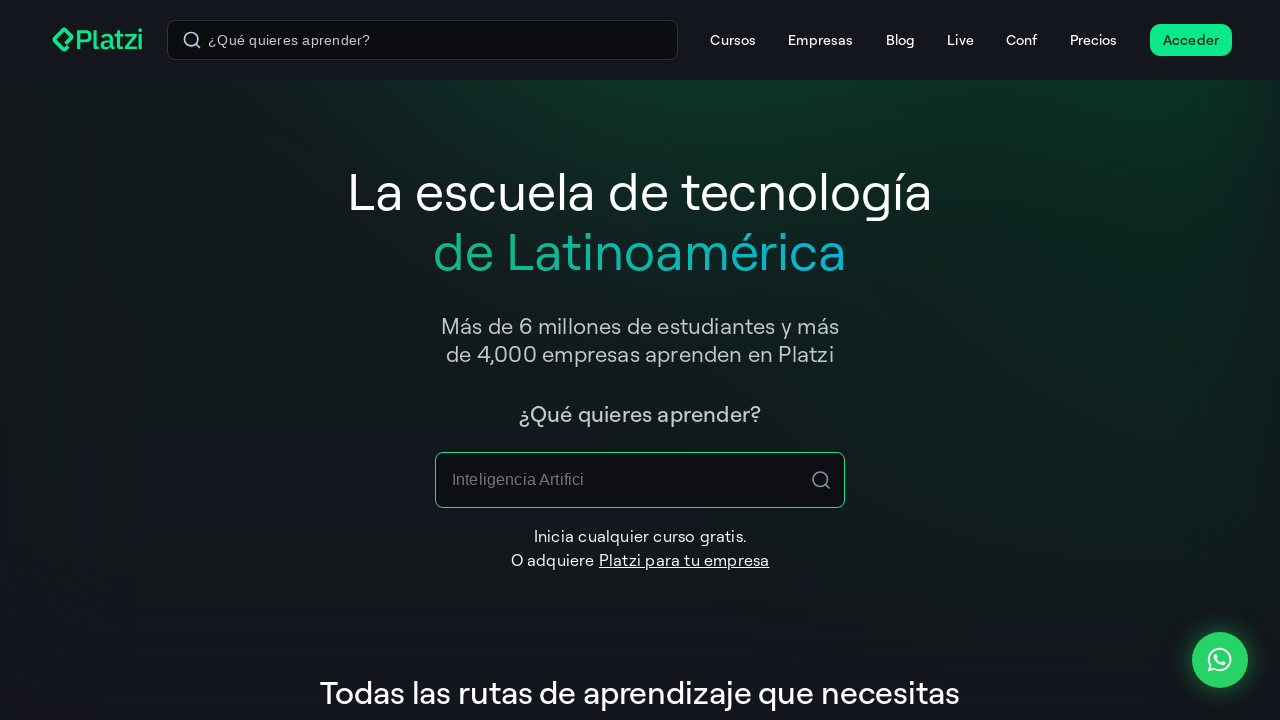

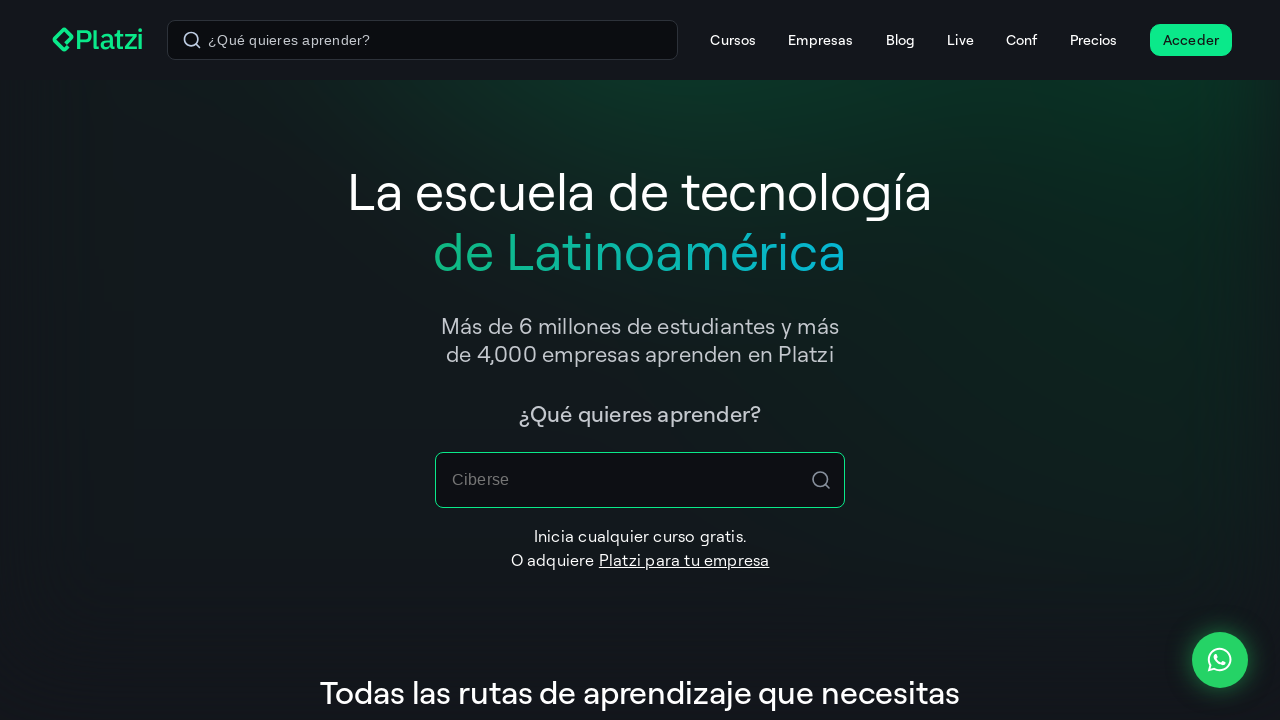